Tests form interactions on a test page by clicking a button, filling text input and textarea, selecting a dropdown option, and checking a checkbox, verifying each action updates a message element.

Starting URL: https://s3.amazonaws.com/webdriver-testing-website/form.html

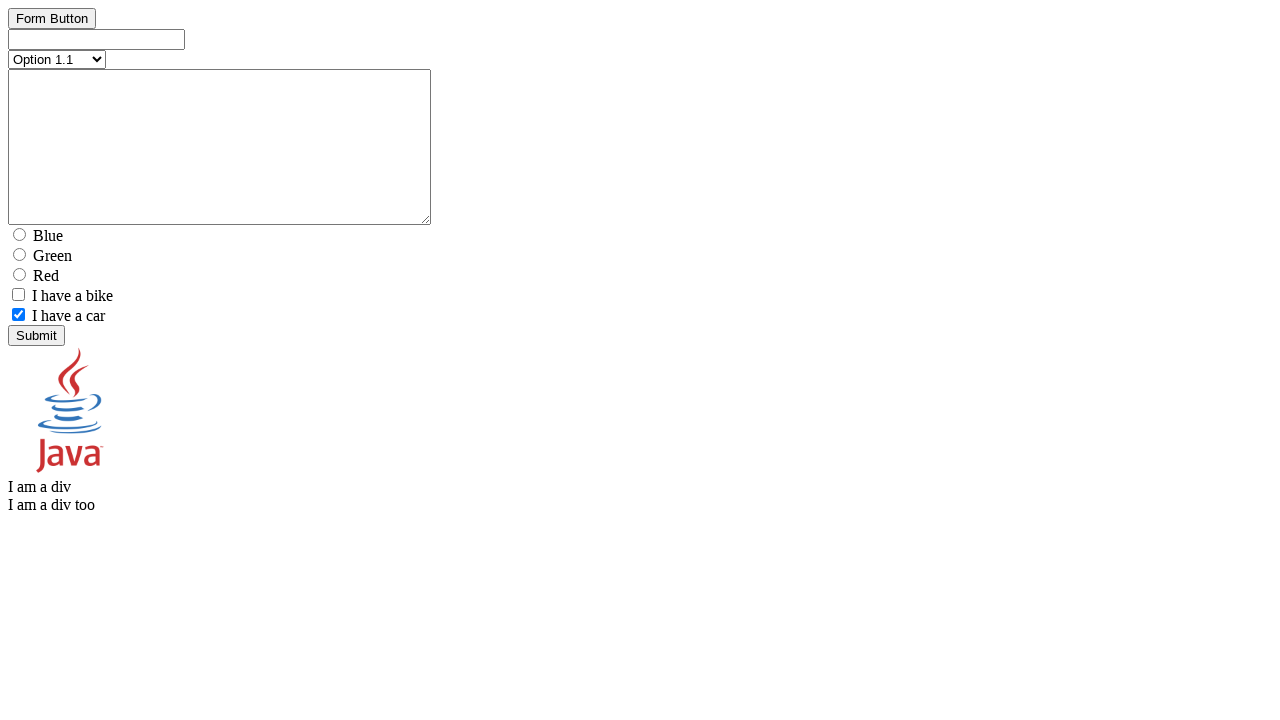

Clicked button element at (52, 36) on #button_element
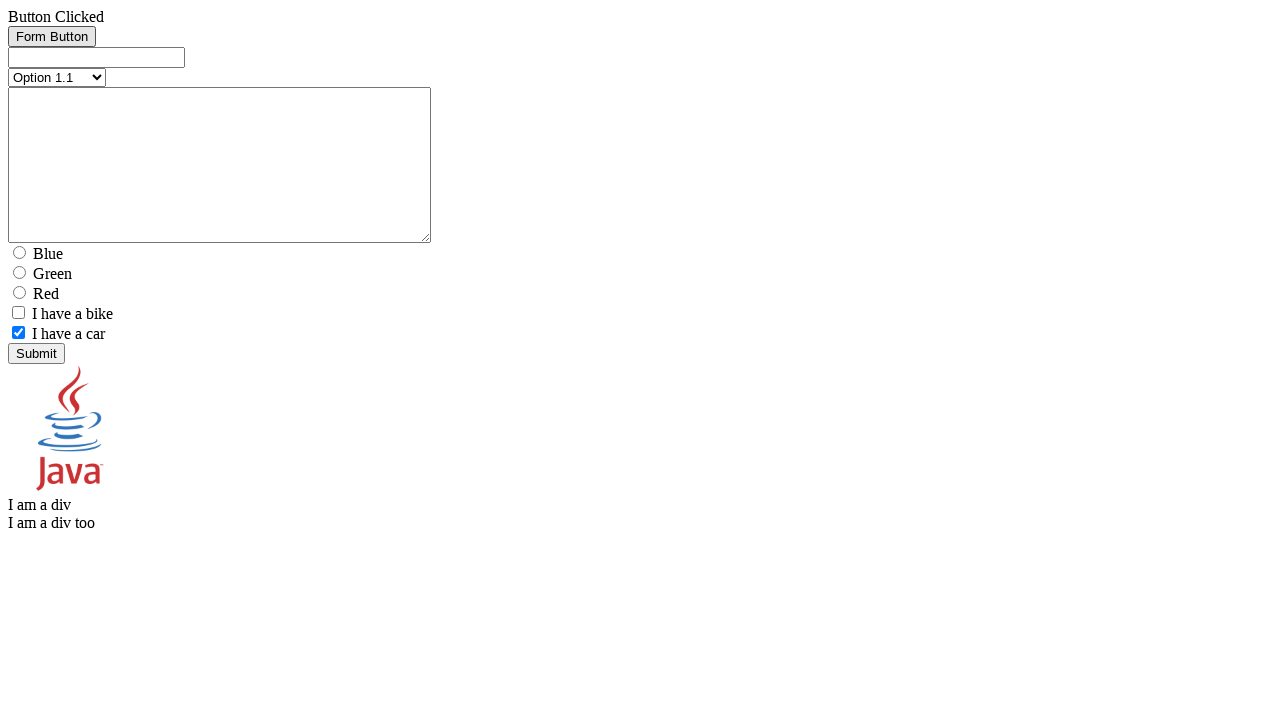

Filled text input field with 'test text' on #text_element
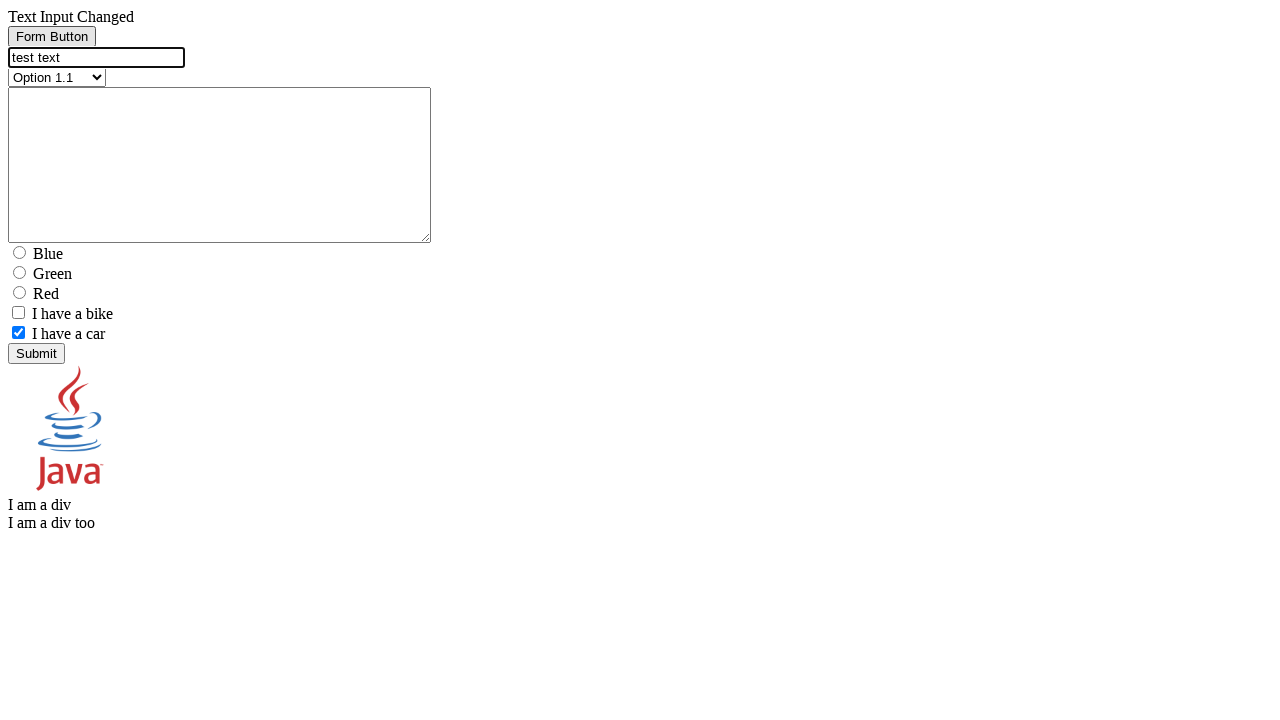

Filled textarea field with 'test text' on #textarea_element
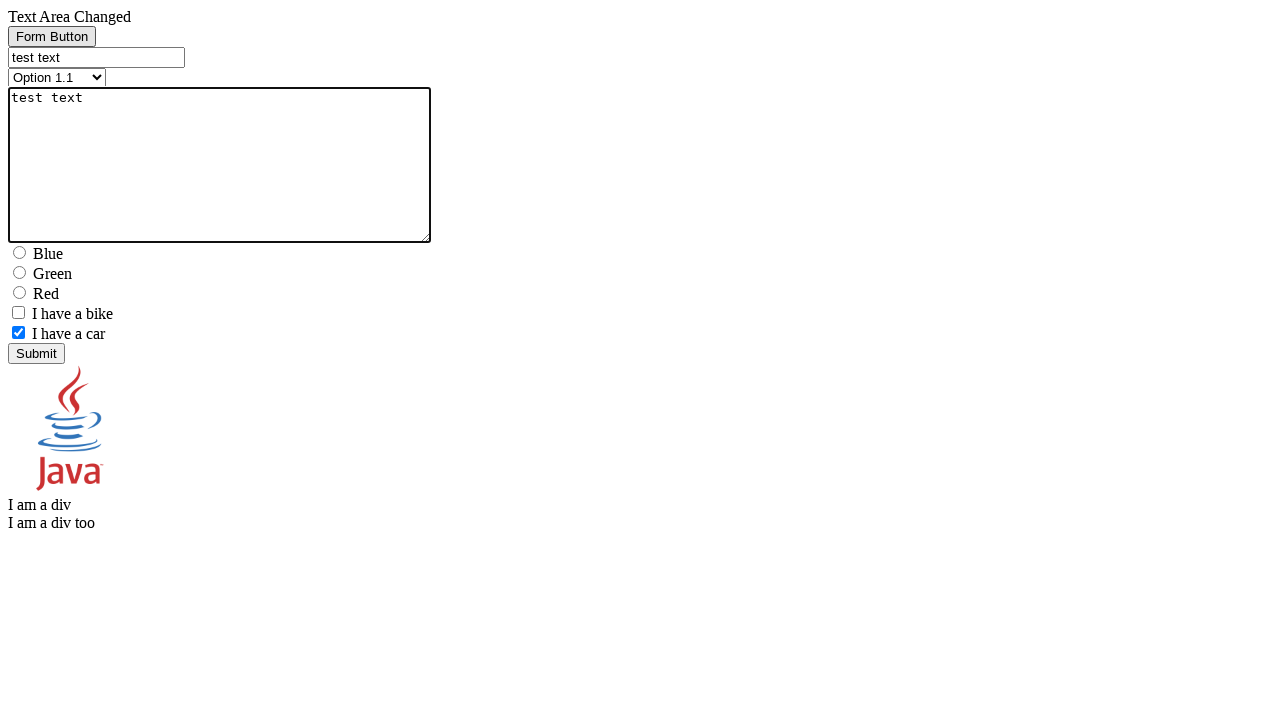

Selected 'Option 2.1' from dropdown menu on [name=select_element]
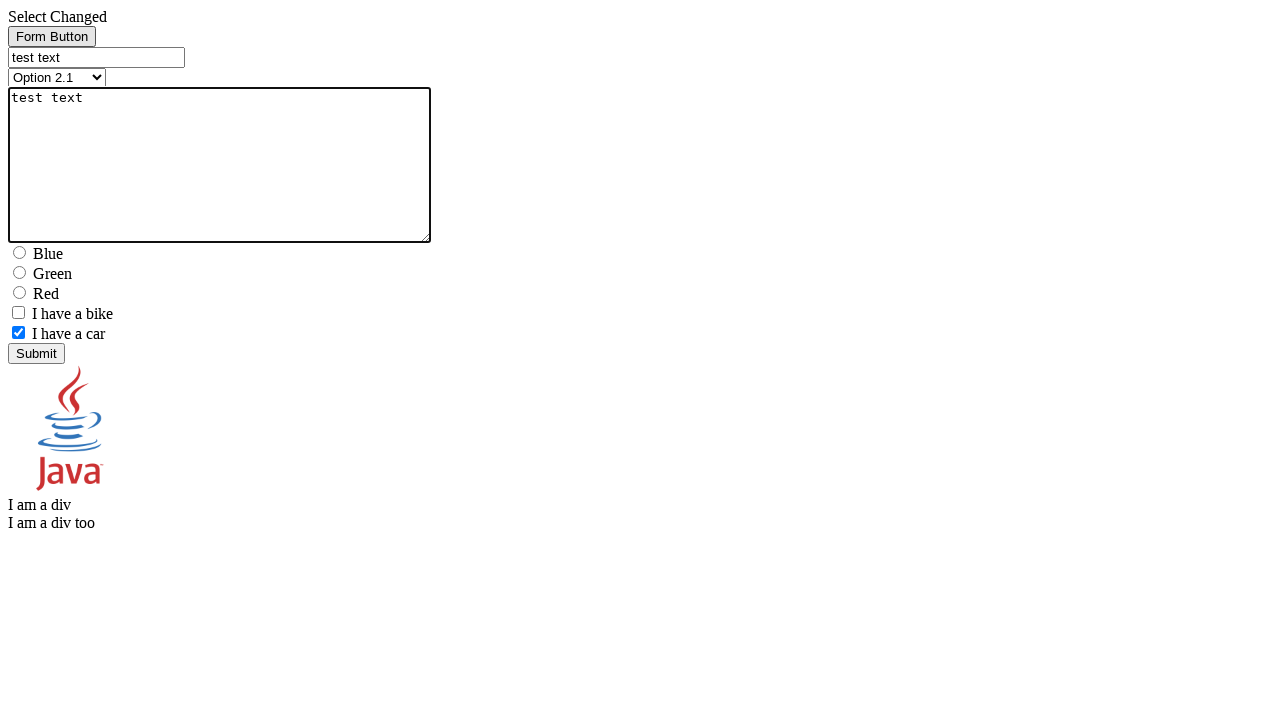

Clicked checkbox element at (18, 312) on xpath=//*[@name='checkbox1_element']
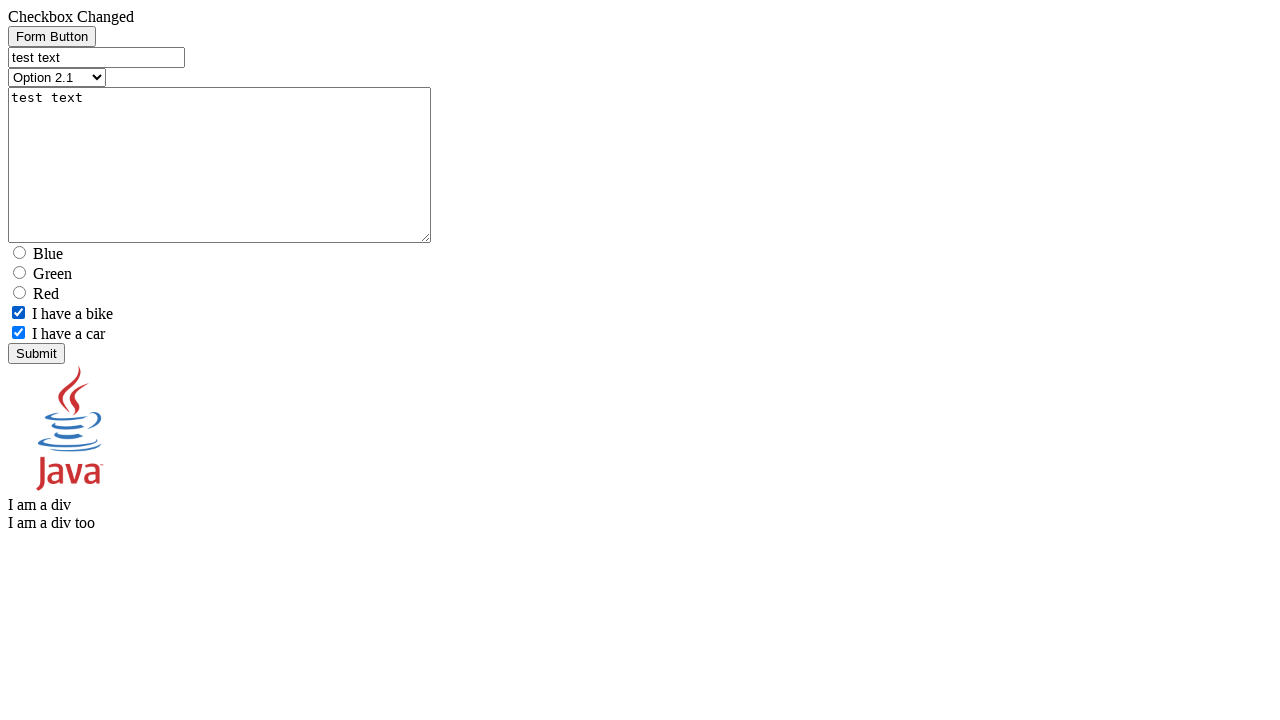

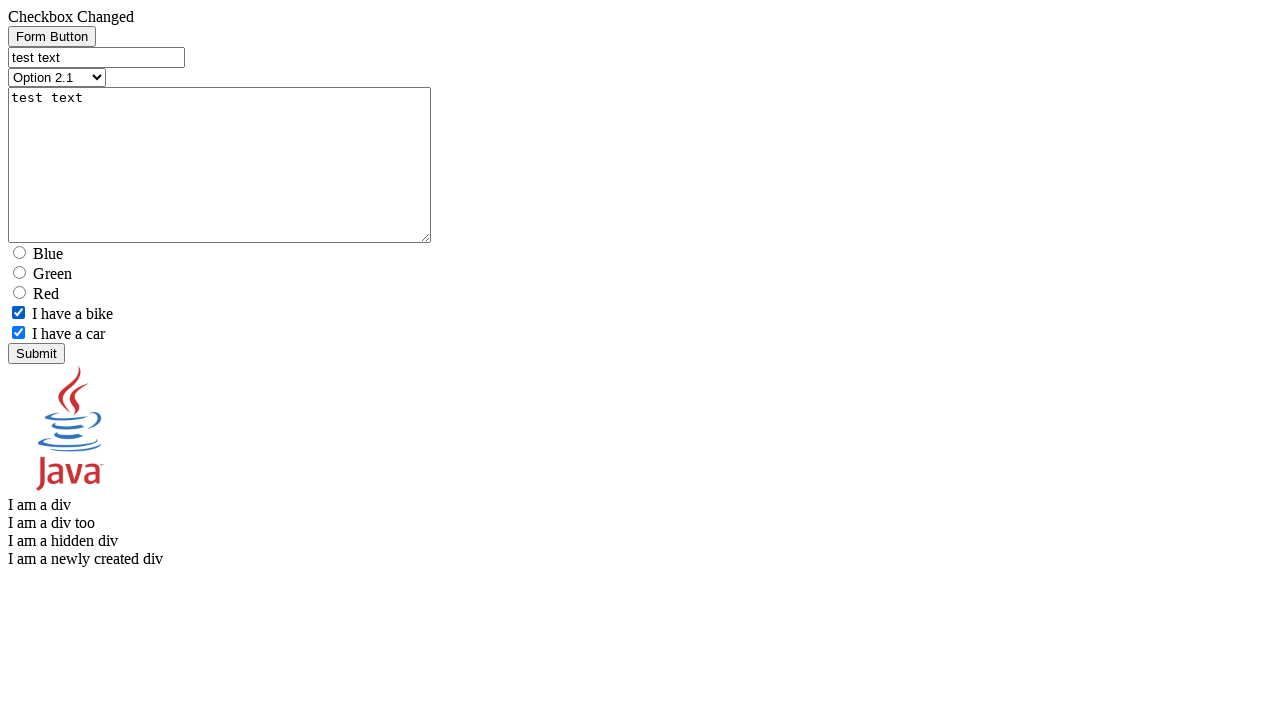